Navigates to Walmart clementines product page and verifies product title is displayed

Starting URL: https://www.walmart.com/ip/Clementines-3-lbs/11025598

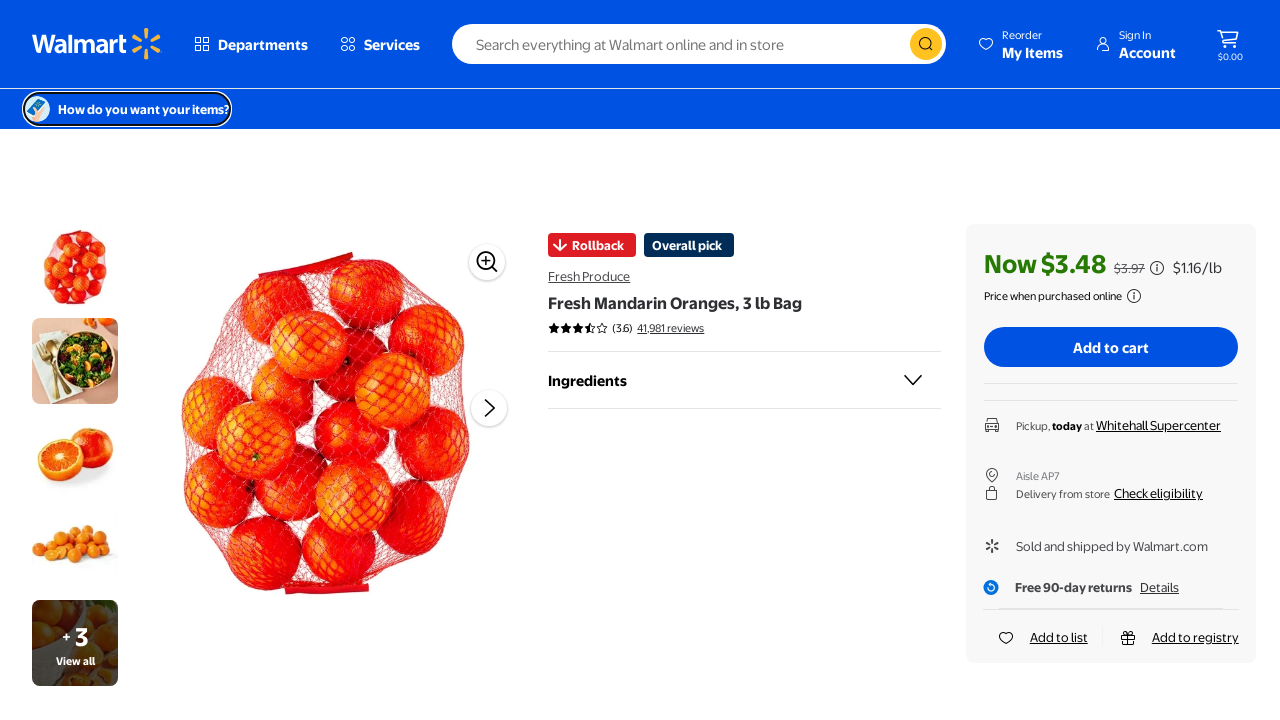

Navigated to Walmart clementines product page
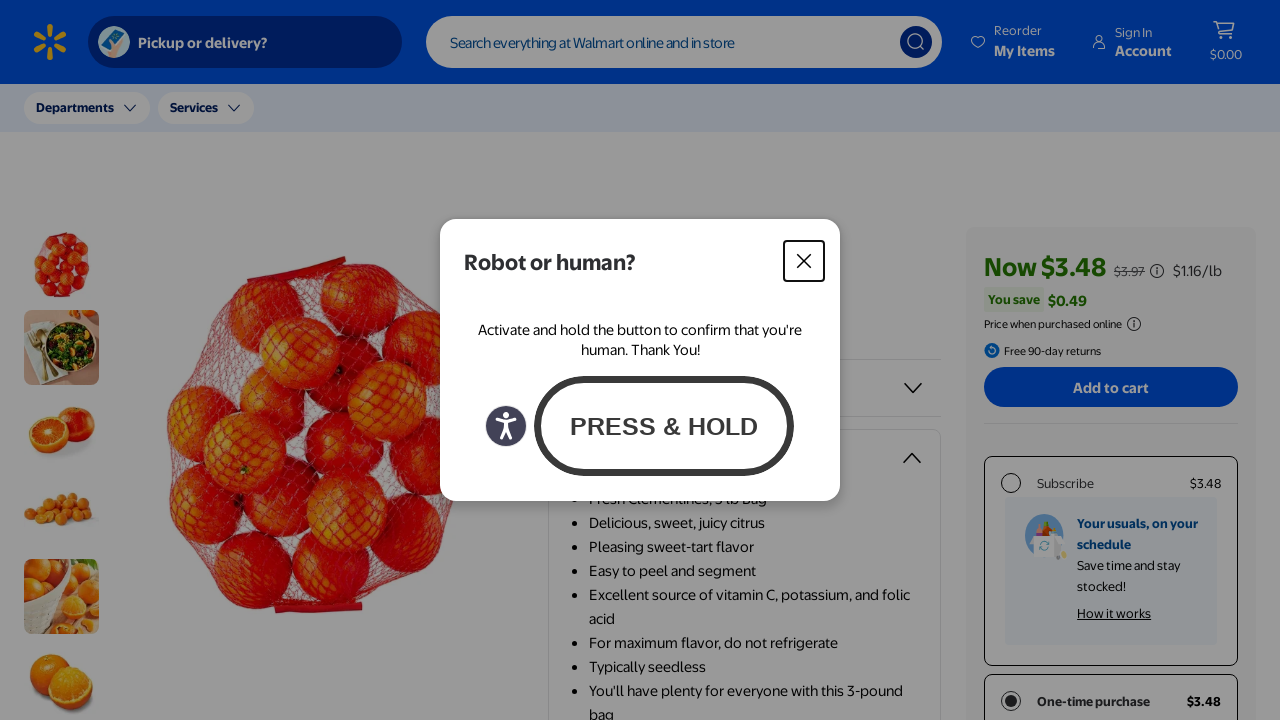

Product title loaded
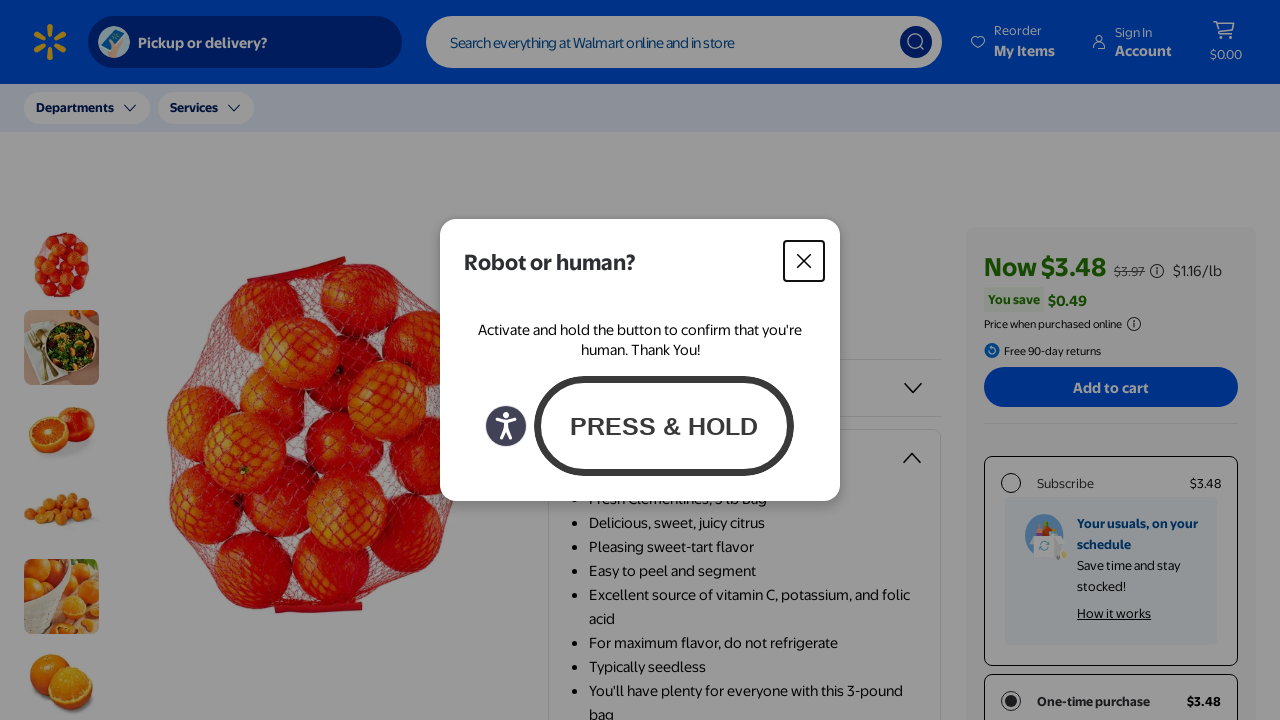

Verified product title is visible
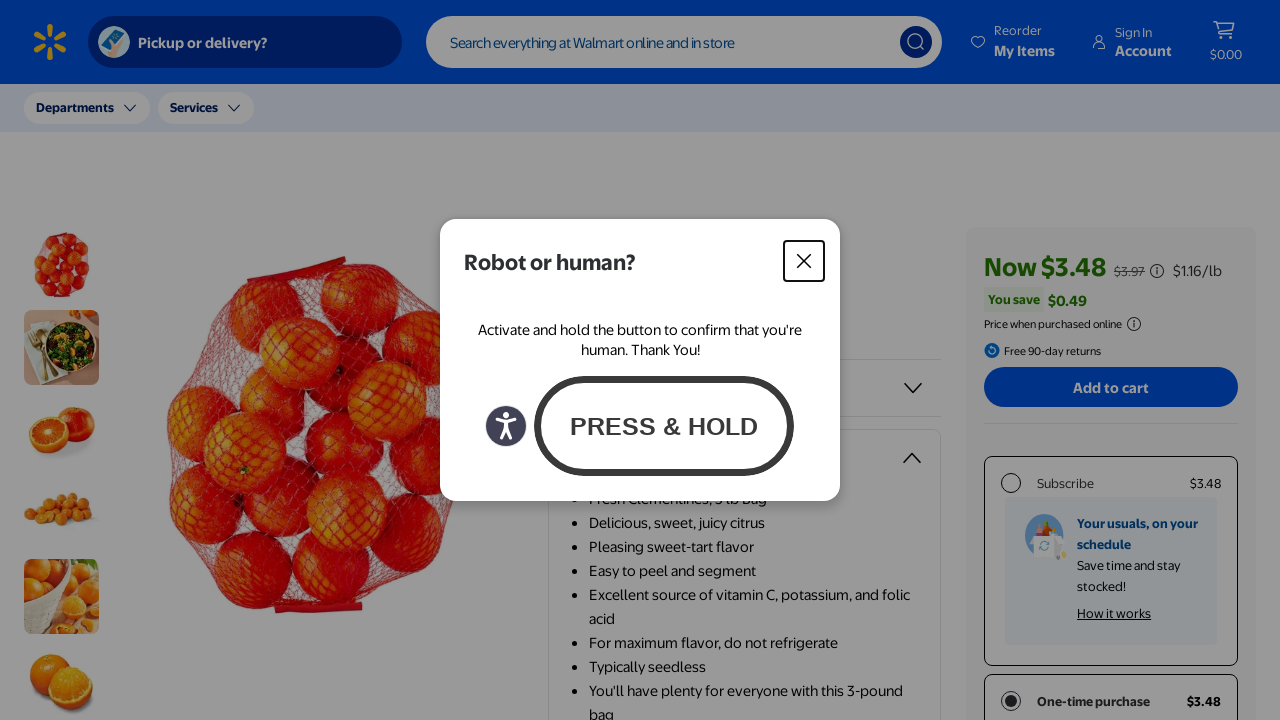

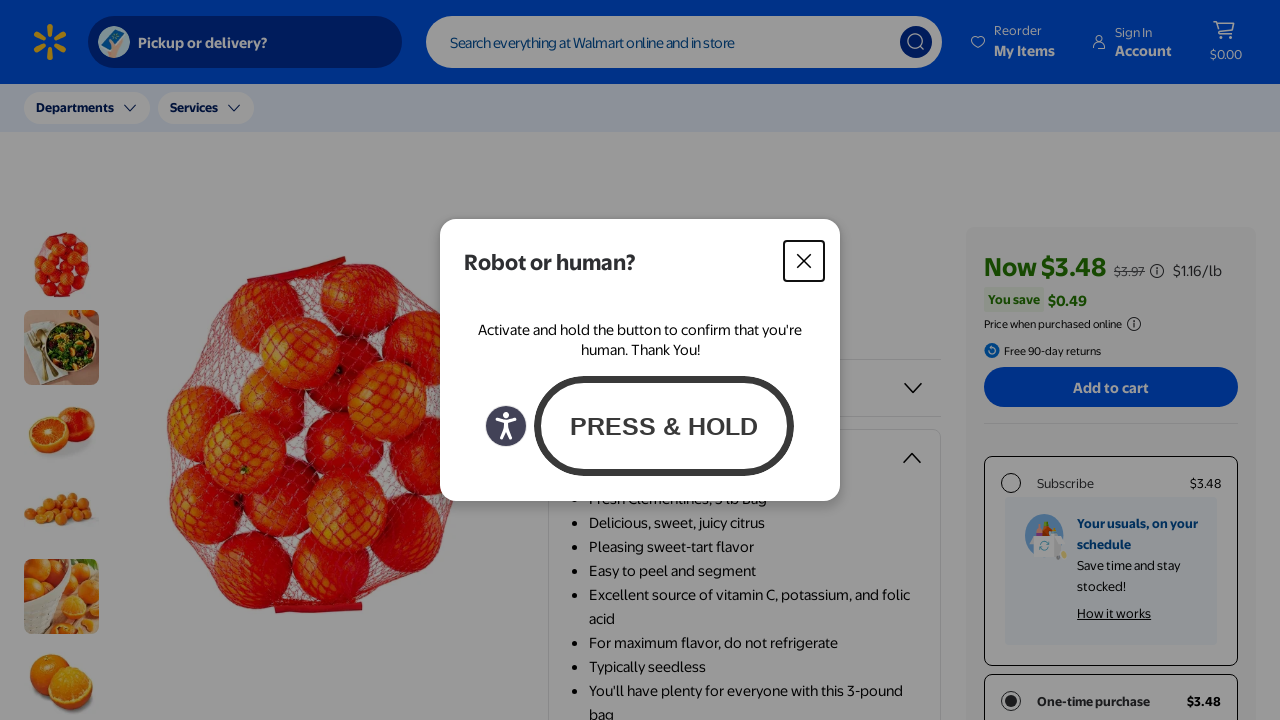